Tests the progress bar with timer functionality by navigating to the timer section, entering a time value, and clicking start

Starting URL: https://demoapps.qspiders.com/ui

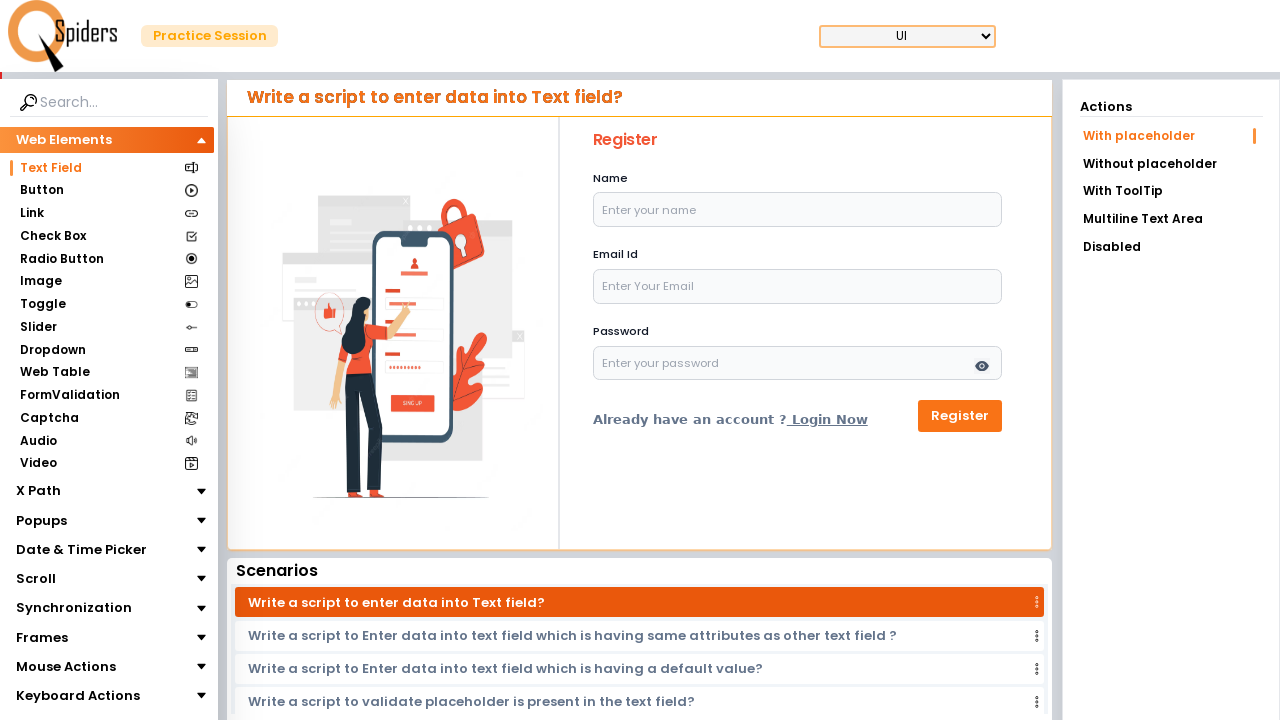

Clicked on Synchronization section at (74, 608) on xpath=(//section[text()='Synchronization'])
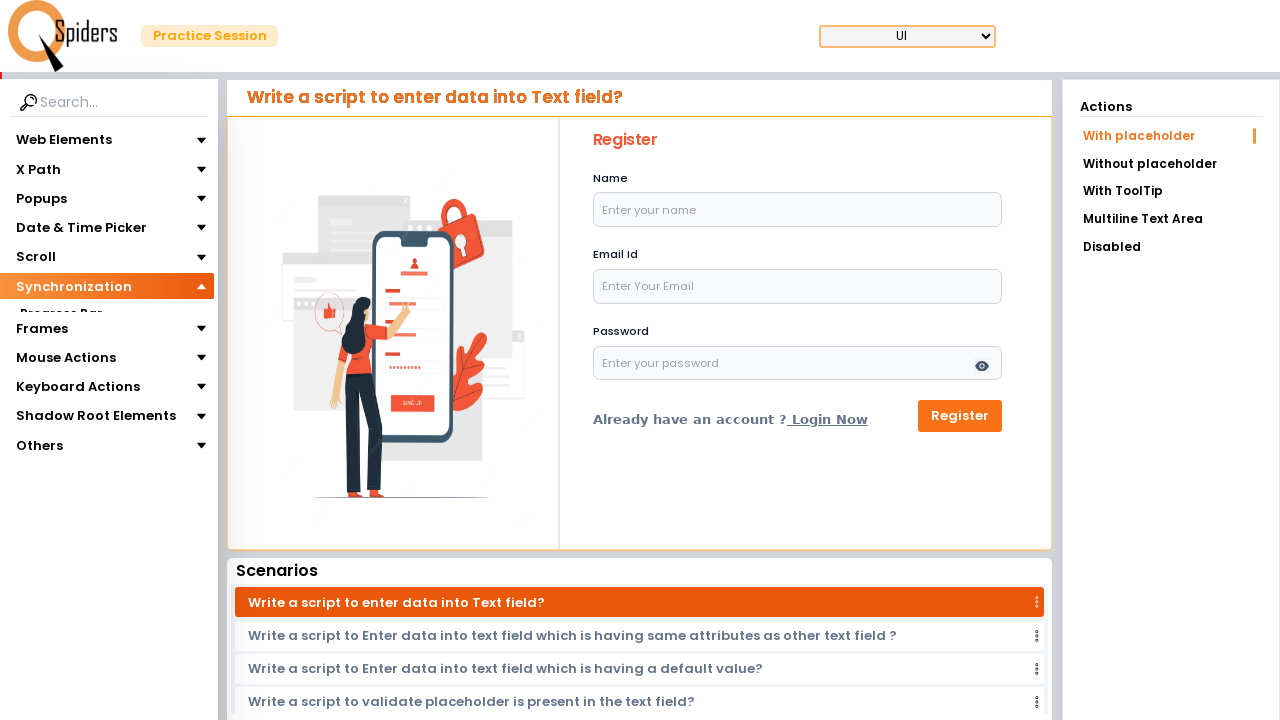

Clicked on Progress Bar section at (60, 314) on xpath=(//section[text()='Progress Bar'])
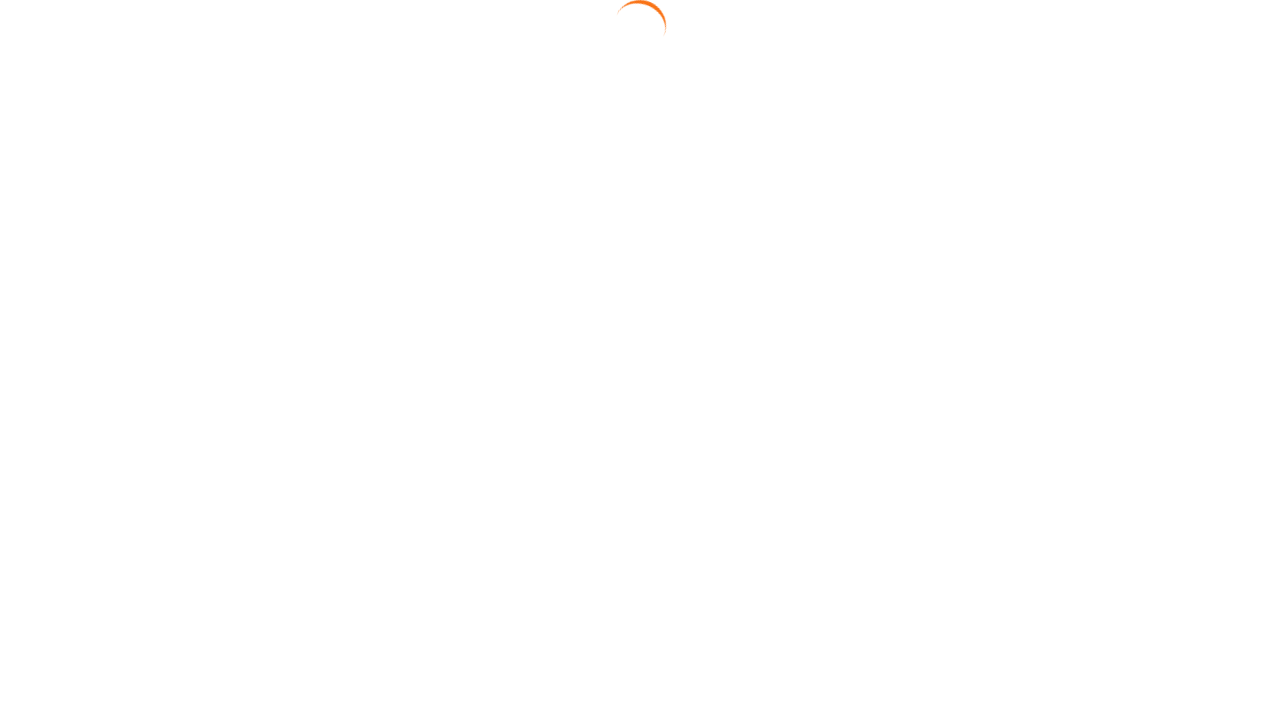

Clicked on Timer link at (1171, 162) on xpath=//a[contains(@href,'timer?sublist')]
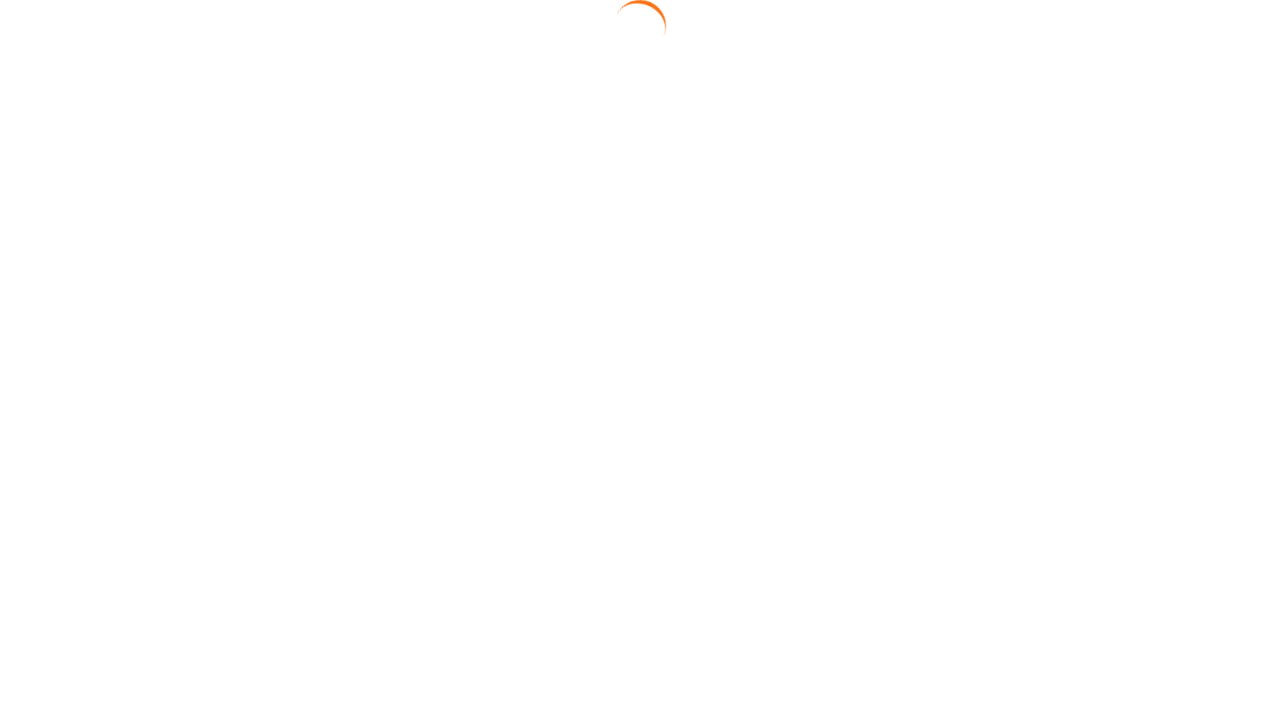

Waited for page to load
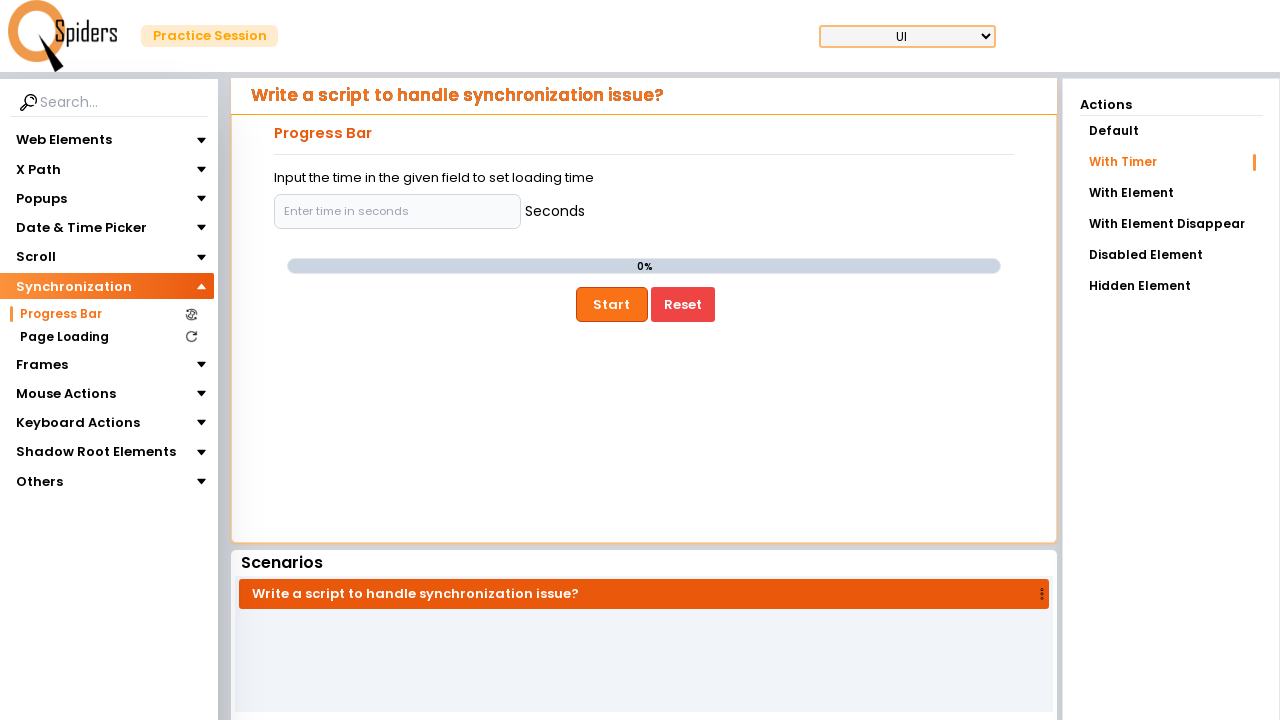

Entered timer value of 5 on xpath=//input[contains(@type,'text') and contains(@class,'focus:ring-primary-')]
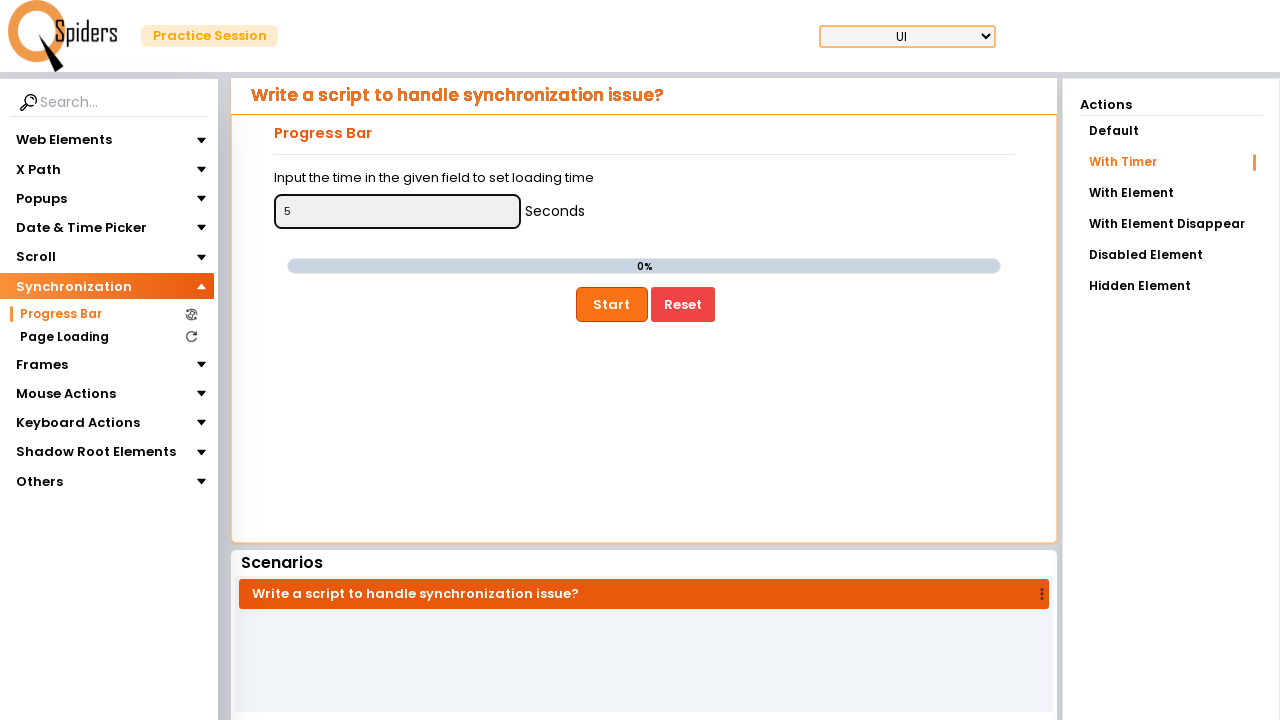

Clicked the start button to begin timer progress bar at (612, 304) on xpath=//div[@class='flex justify-center pb-4']/button[contains(@class,'active:bo
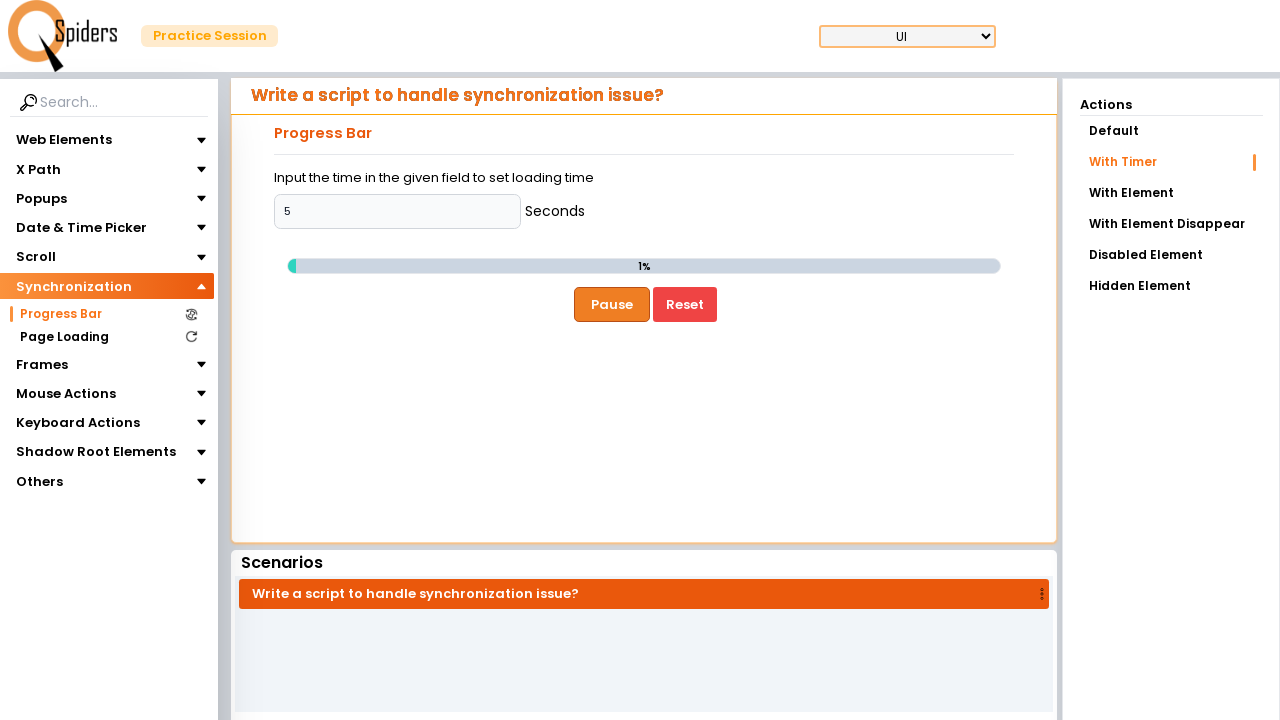

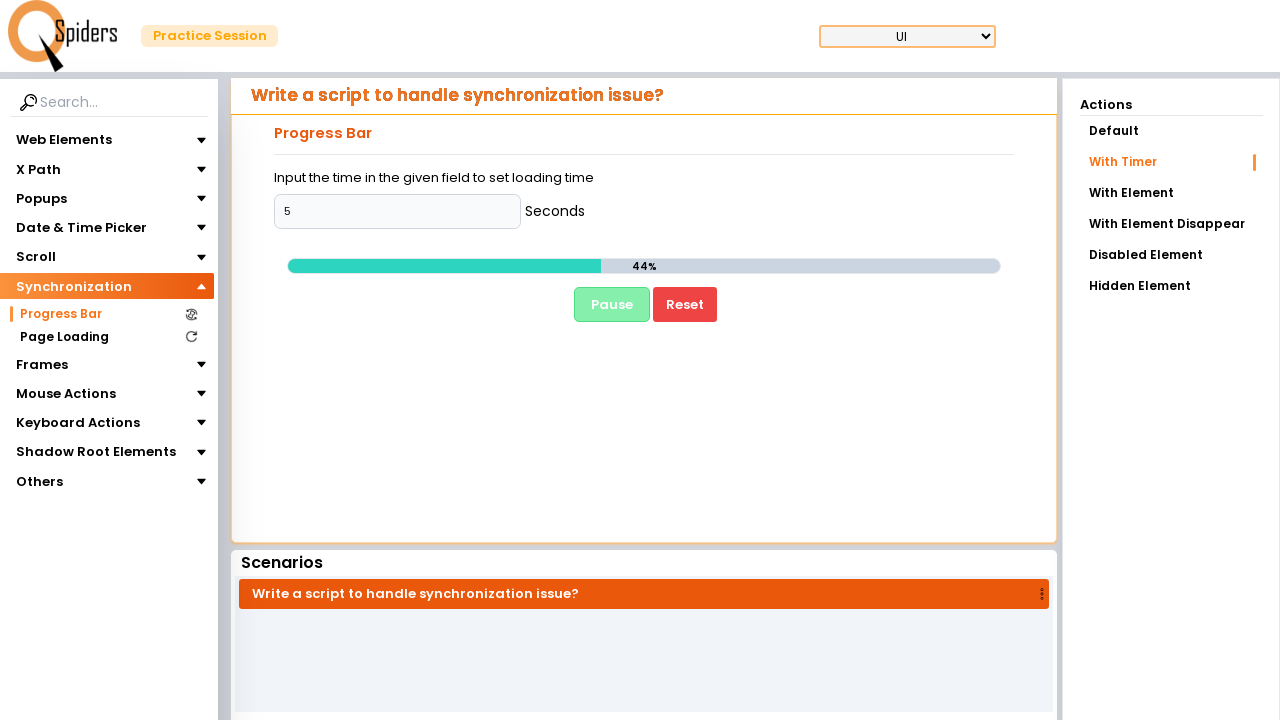